Tests JavaScript alert handling by entering a name, triggering an alert, and accepting it

Starting URL: https://rahulshettyacademy.com/AutomationPractice/

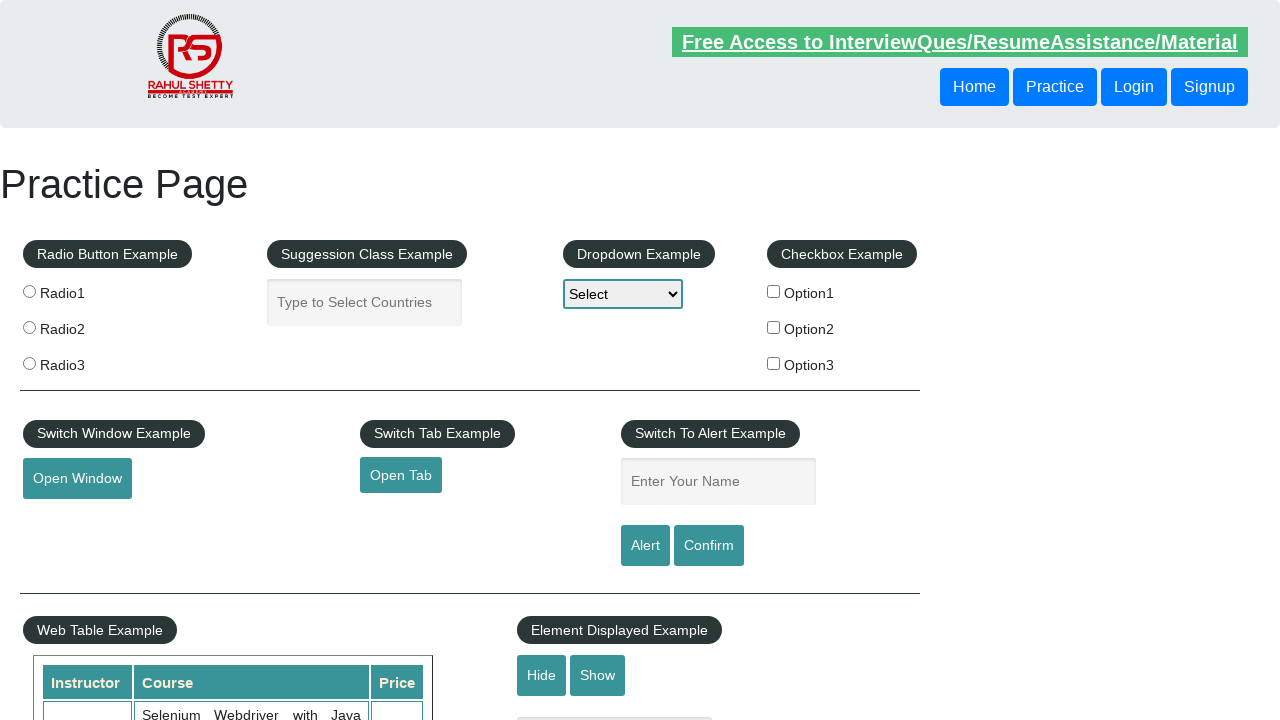

Filled name input field with 'TestUser' on input[placeholder='Enter Your Name']
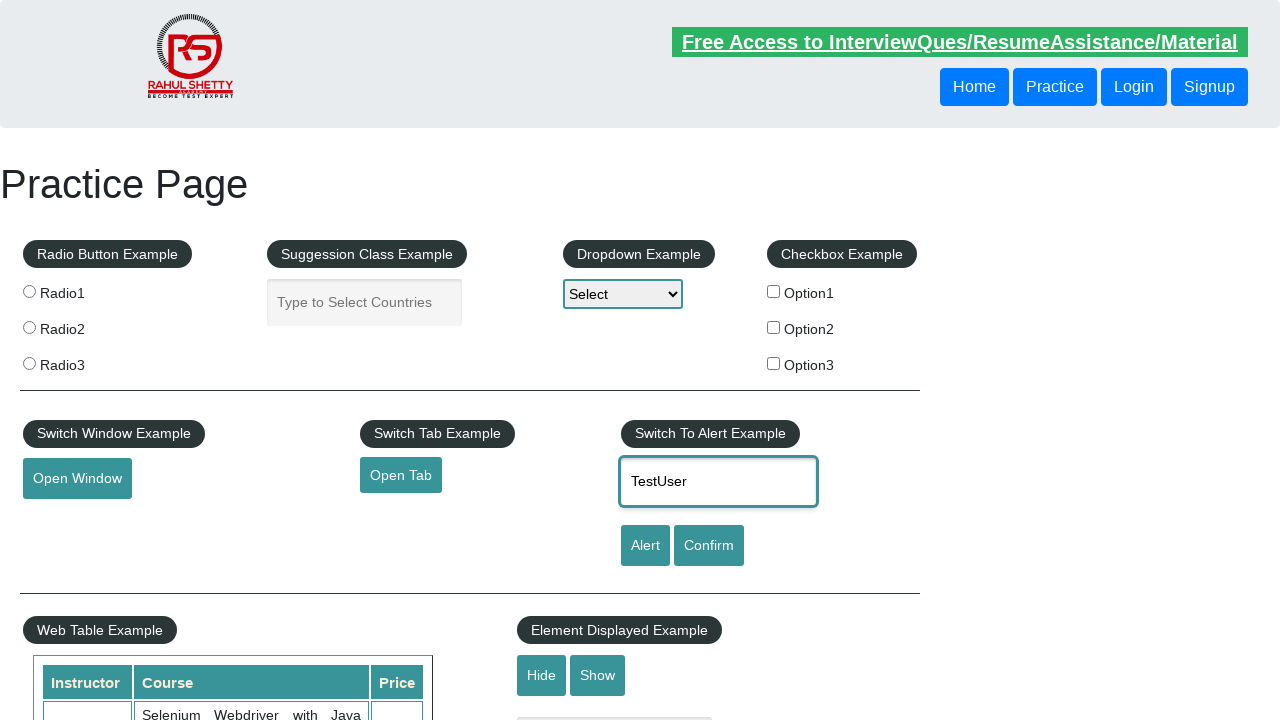

Set up dialog handler to automatically accept alerts
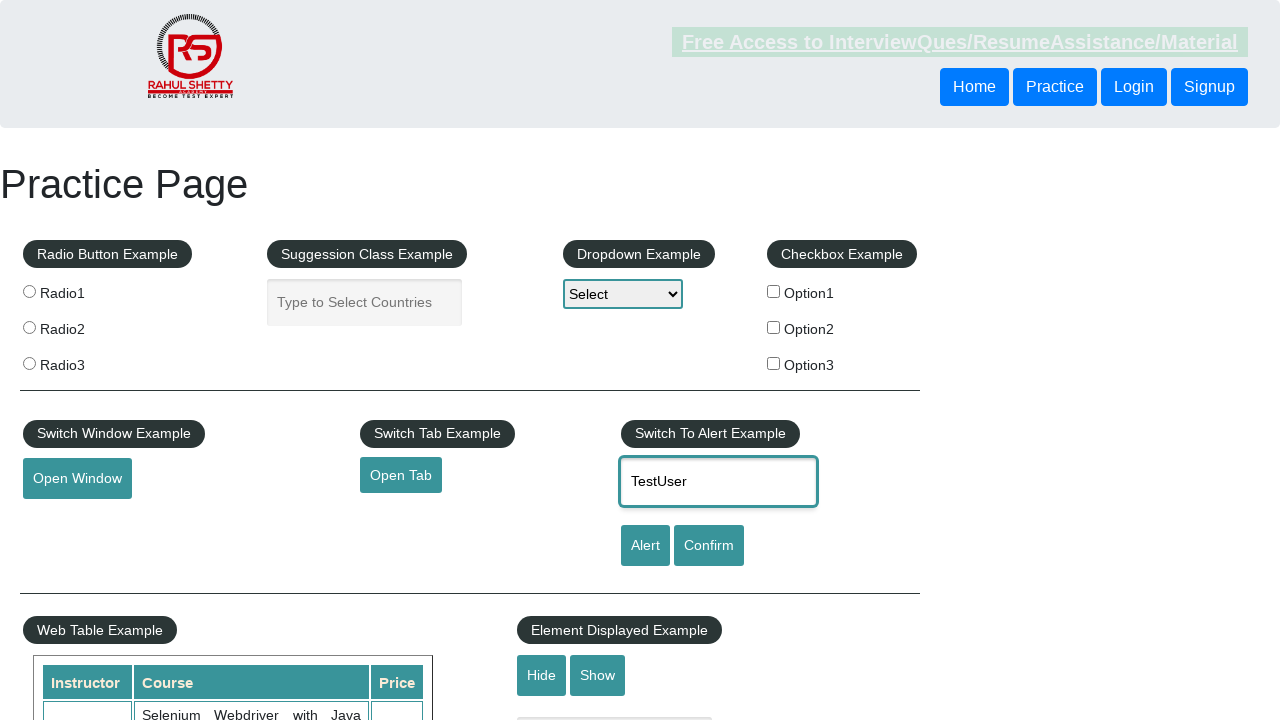

Clicked Alert button to trigger JavaScript alert at (645, 546) on input[value='Alert']
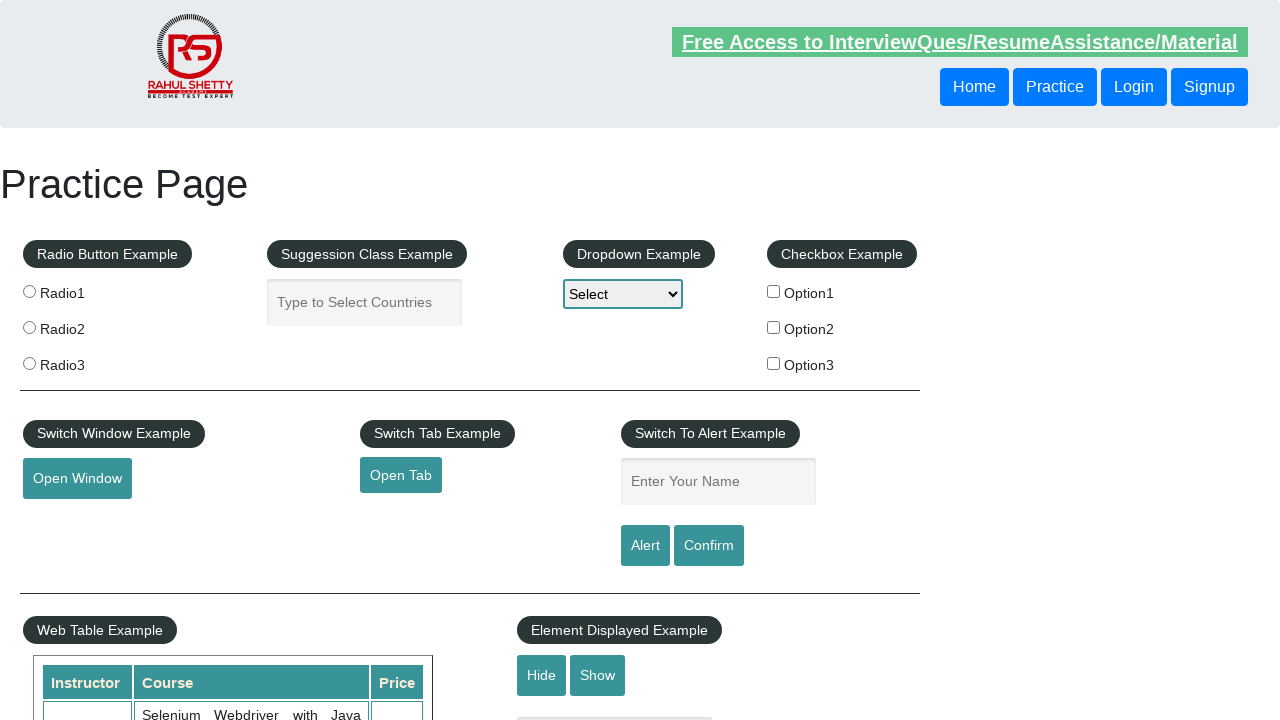

Waited 500ms to ensure alert dialog was handled
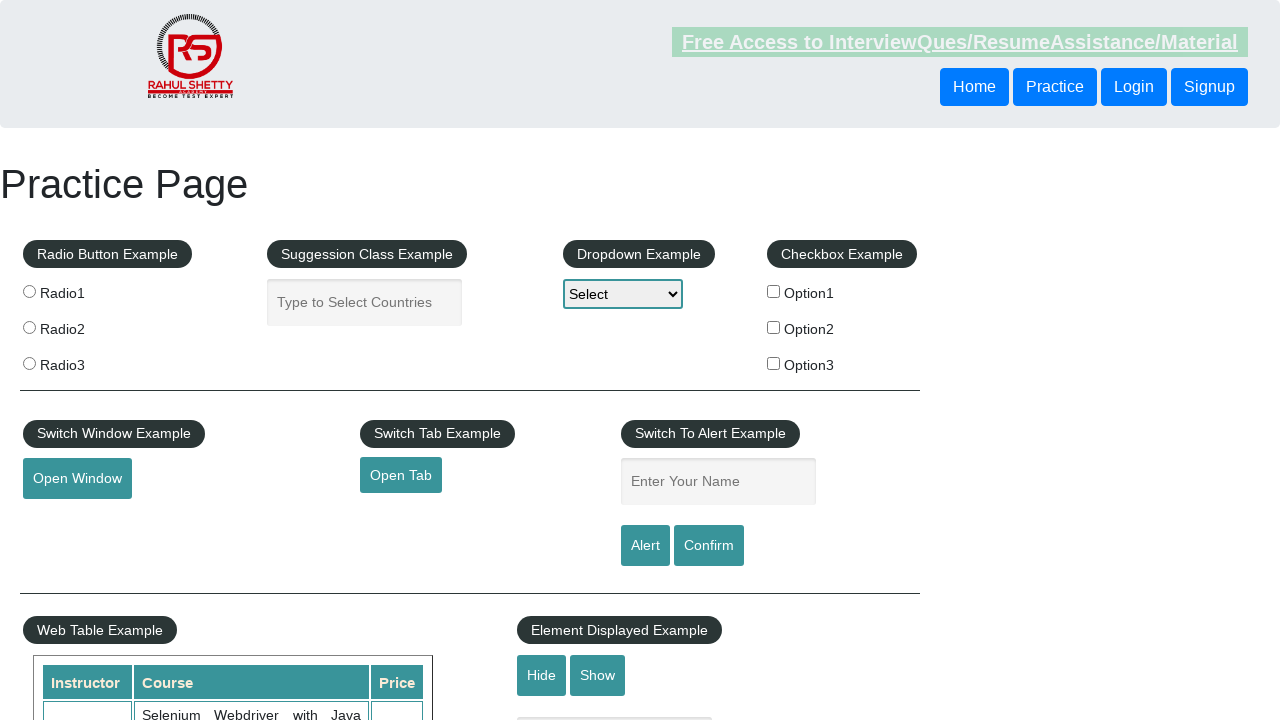

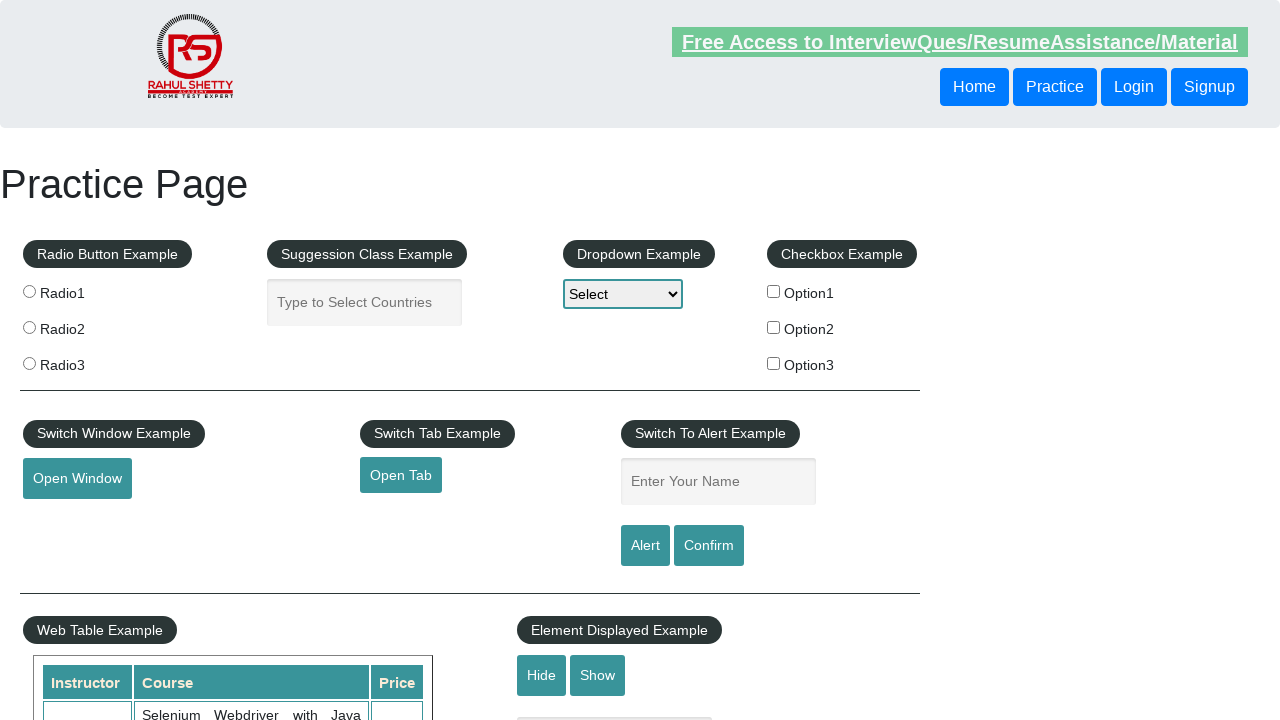